Tests product listing page functionality including cookie acceptance and show more button interaction

Starting URL: https://www.ikea.com/us/en/cat/sofas-couches-10661/

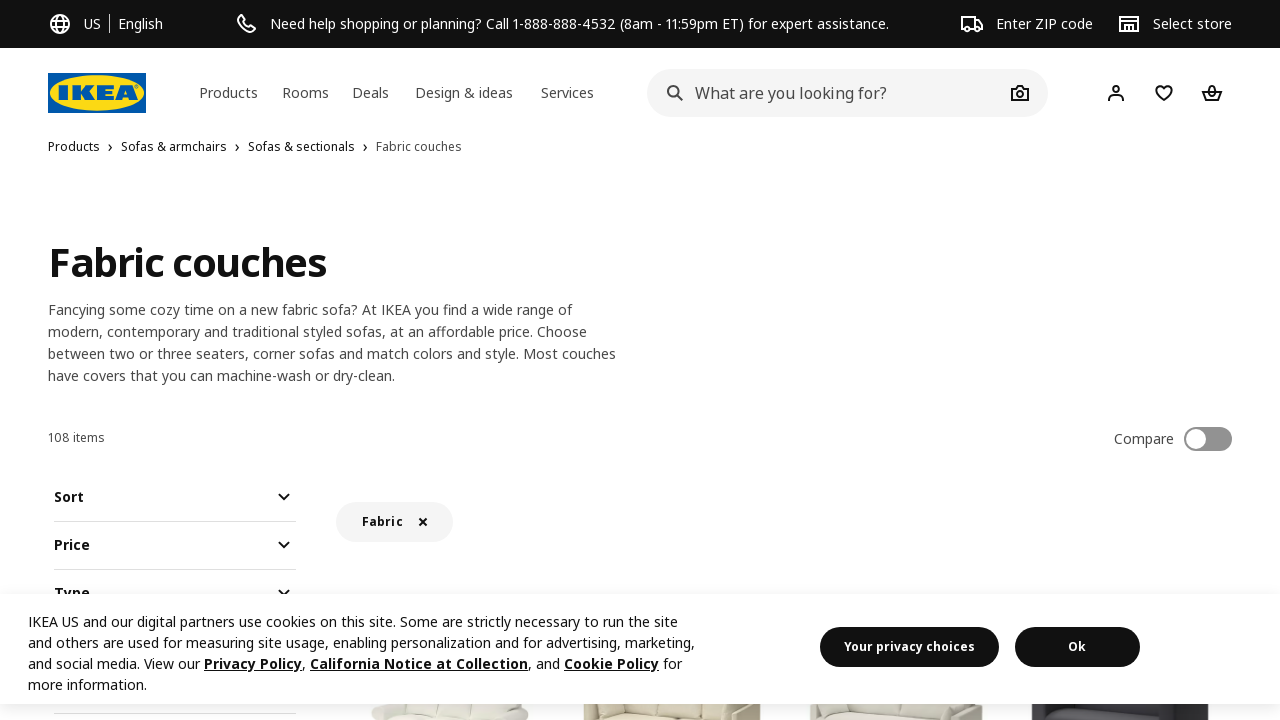

Clicked cookie acceptance button at (1077, 647) on #onetrust-accept-btn-handler
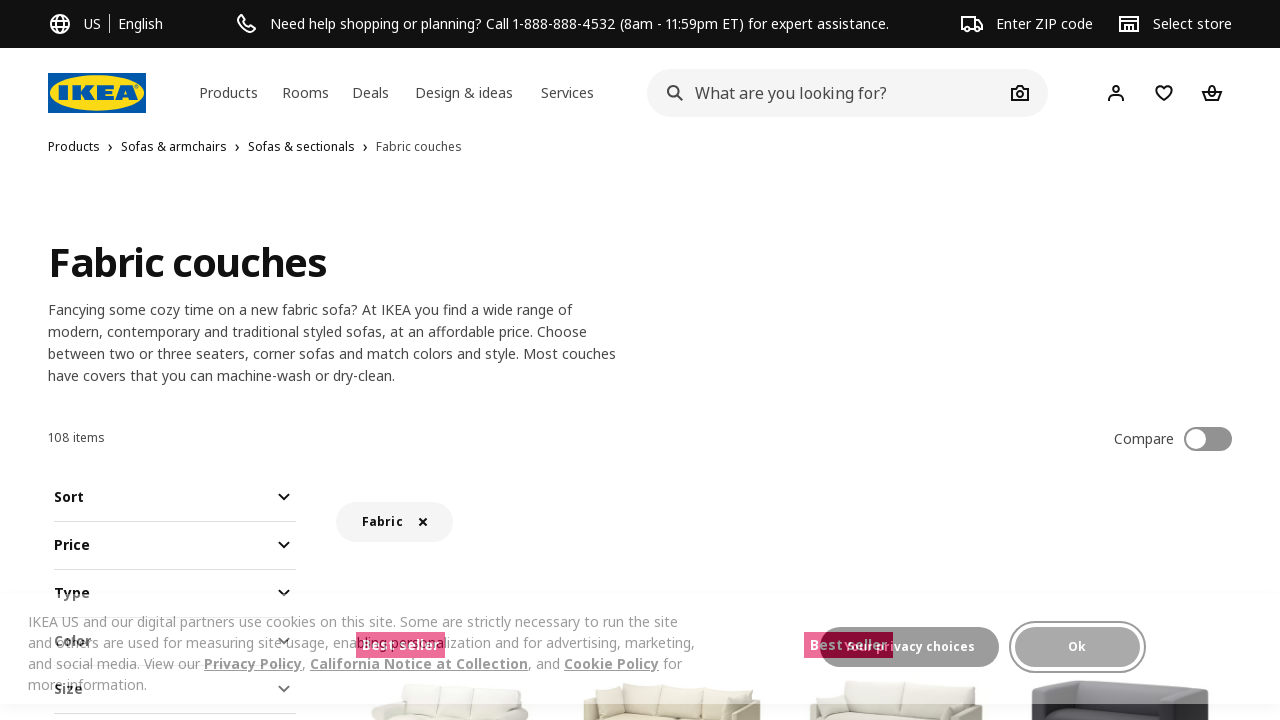

Clicked show more button to load additional products at (784, 361) on .plp-btn--secondary >> nth=0
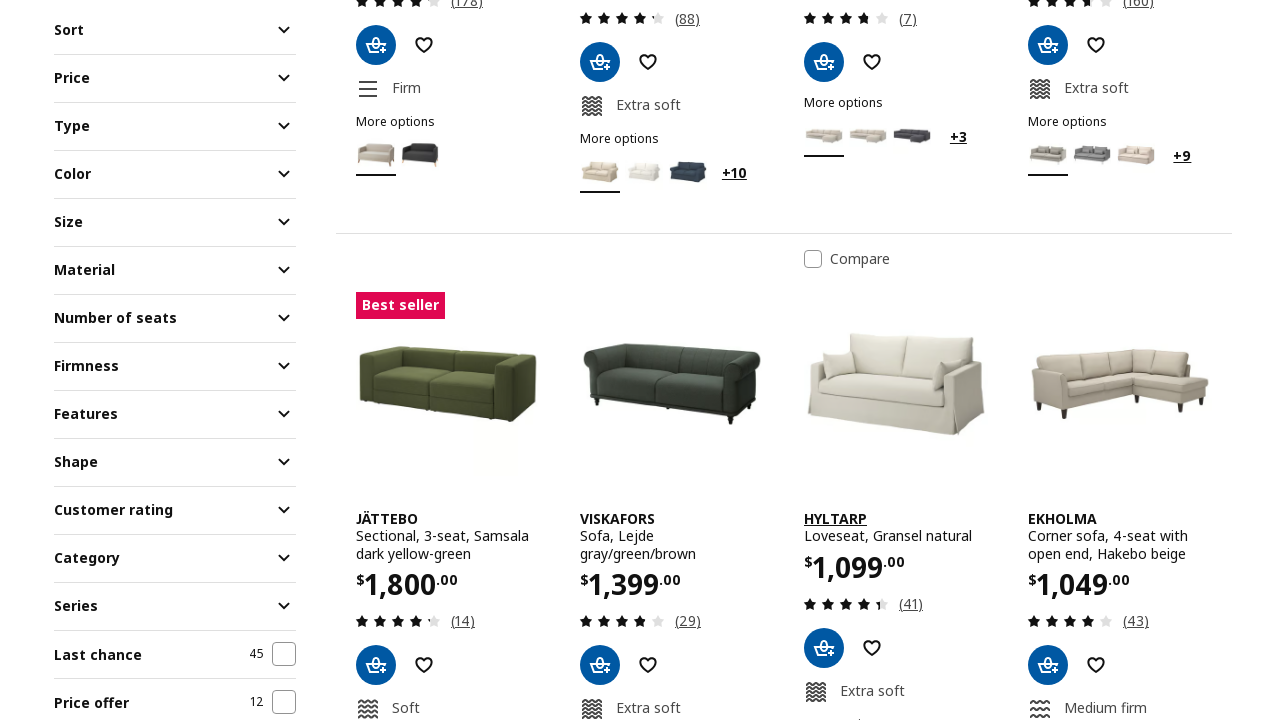

Waited for products to load
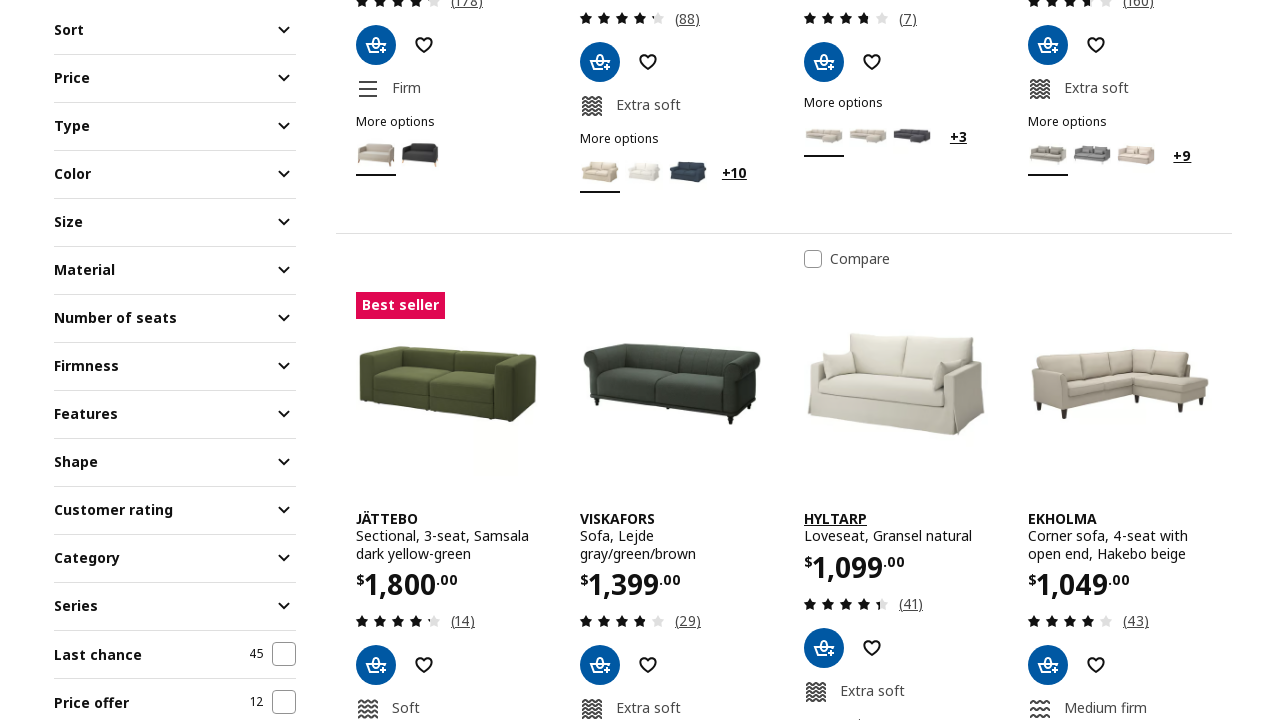

Product listing container loaded
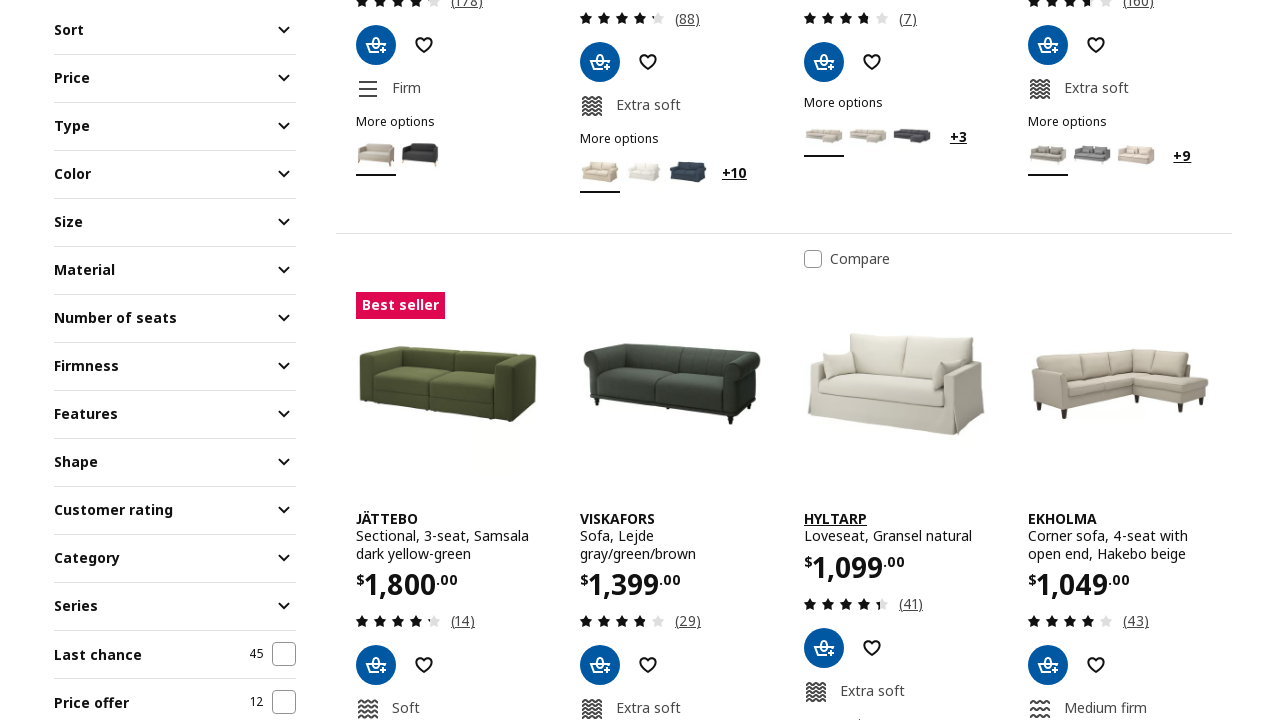

Found 48 product elements on the page
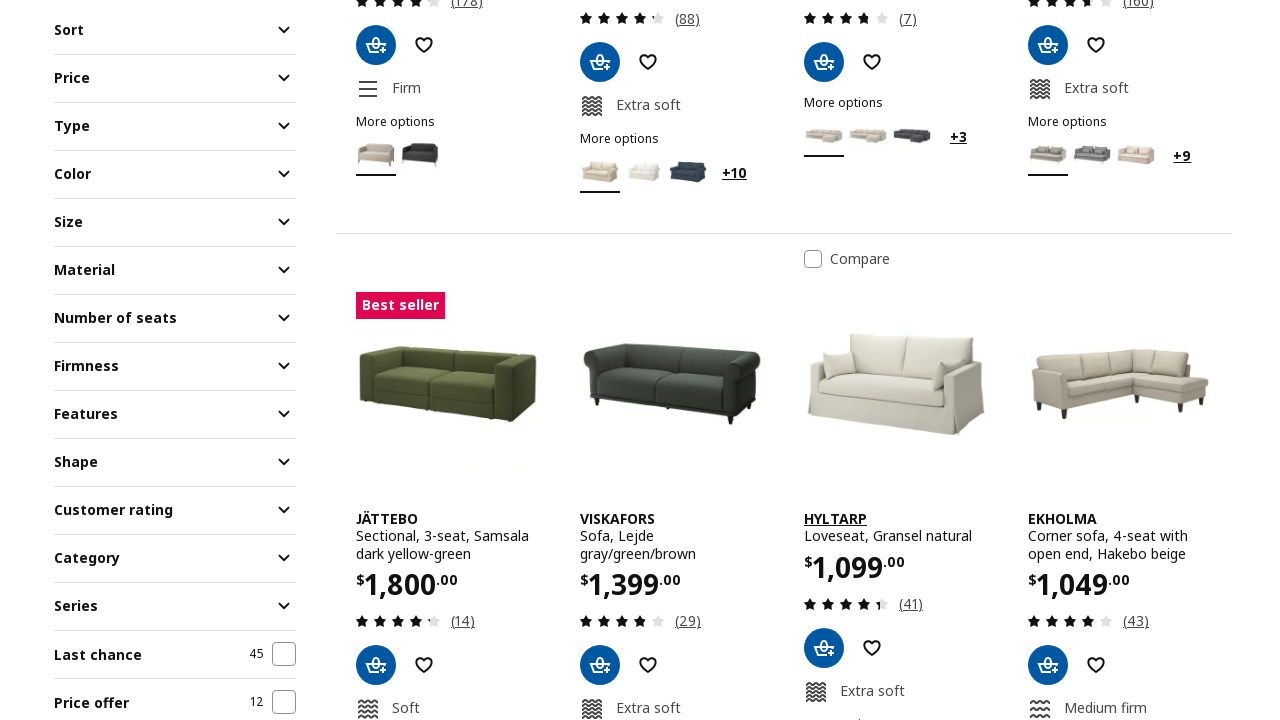

Assertion passed: products are present on the page
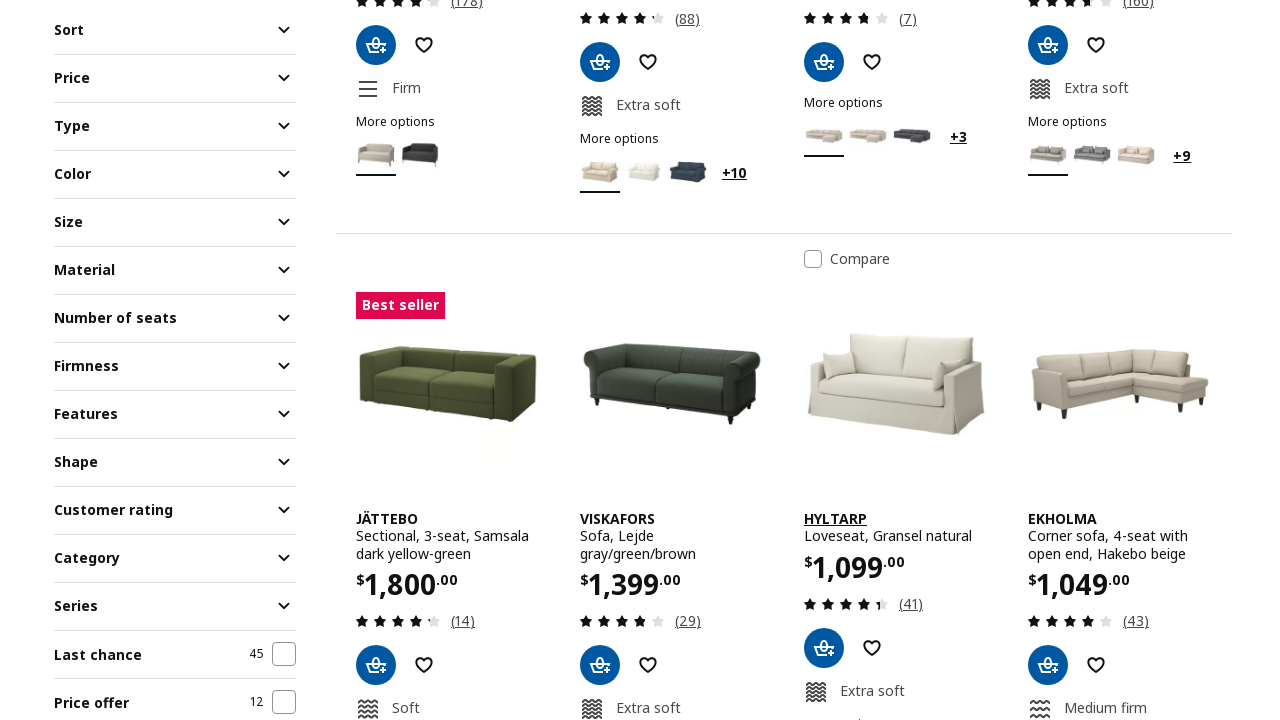

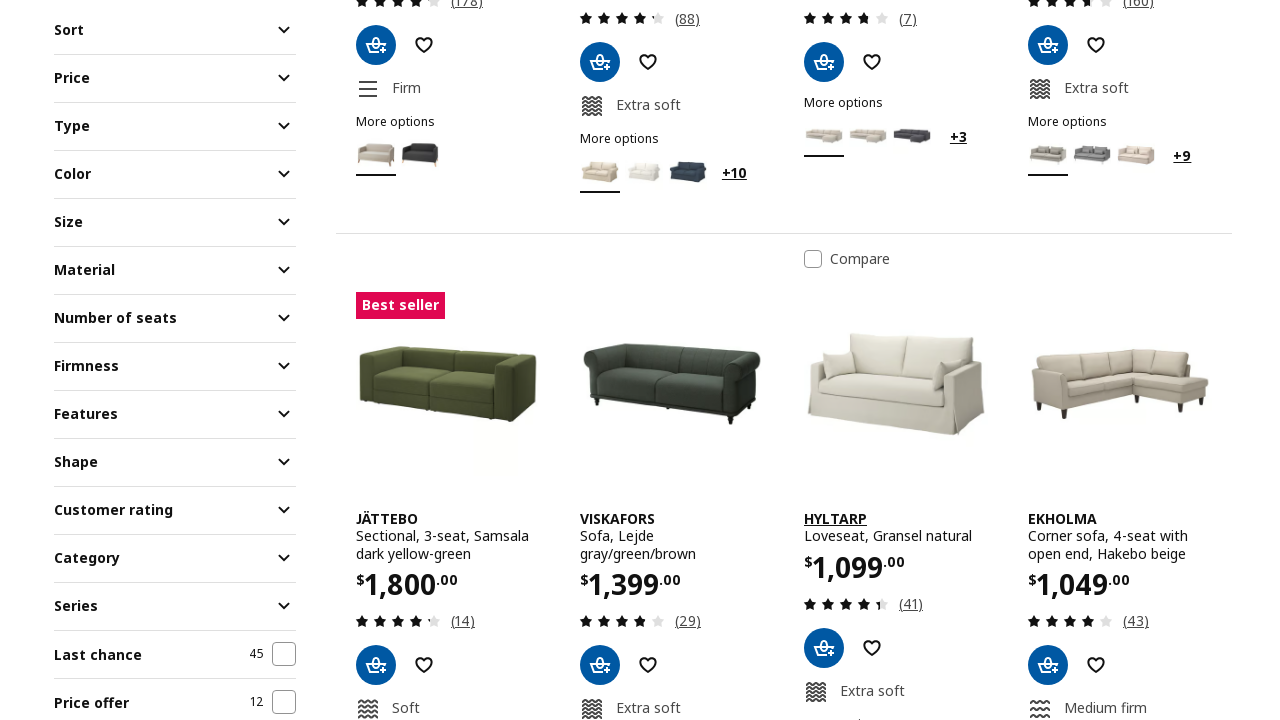